Tests dropdown selection by selecting Option 1 from the dropdown menu

Starting URL: https://the-internet.herokuapp.com/dropdown

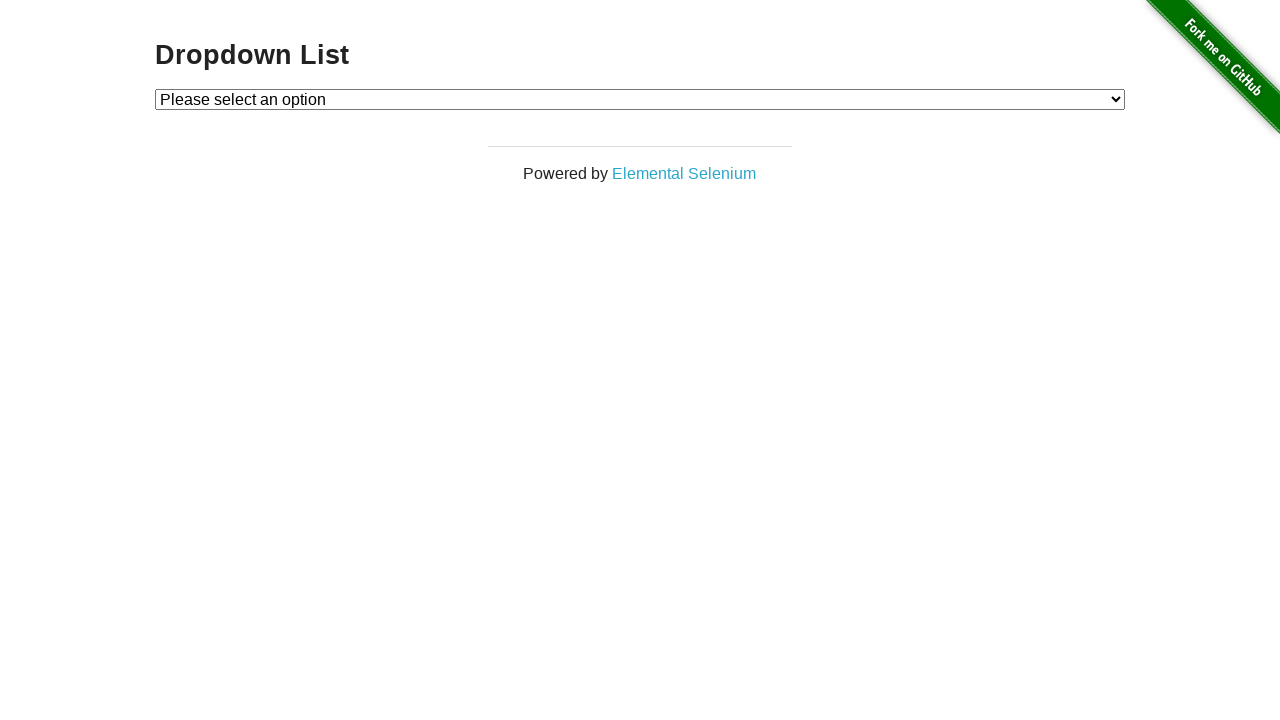

Selected Option 1 from the dropdown menu on #dropdown
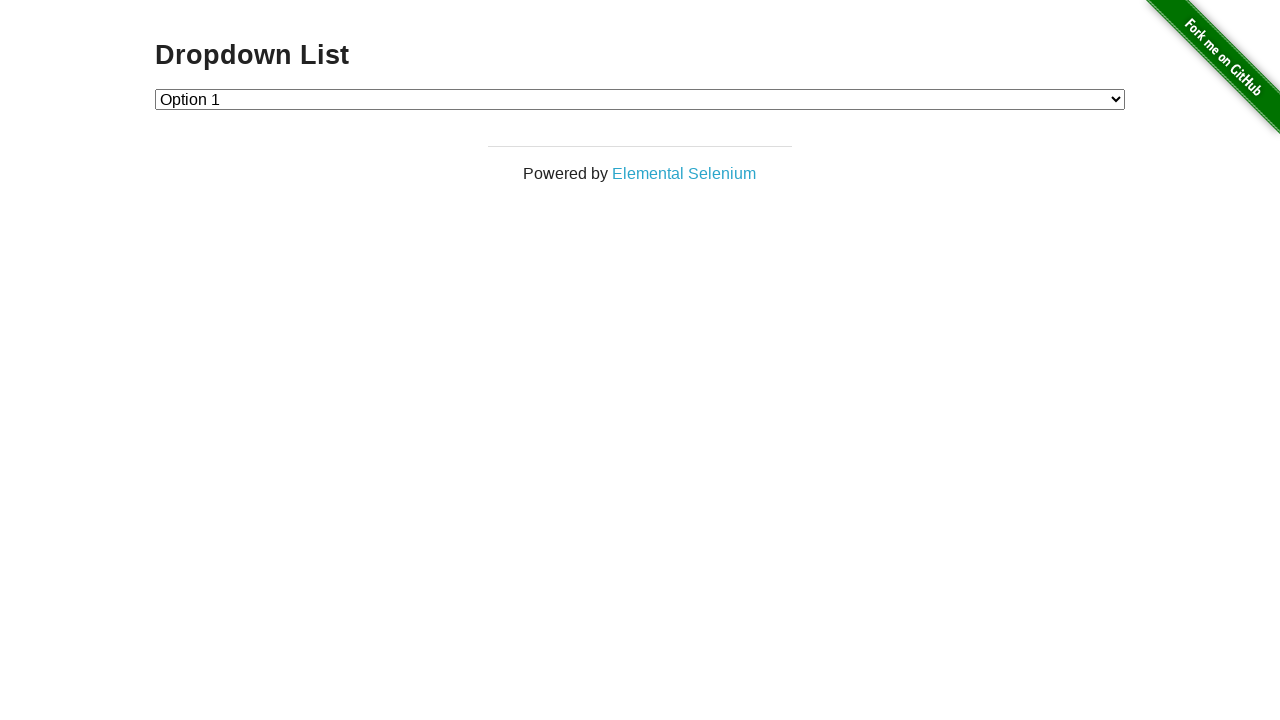

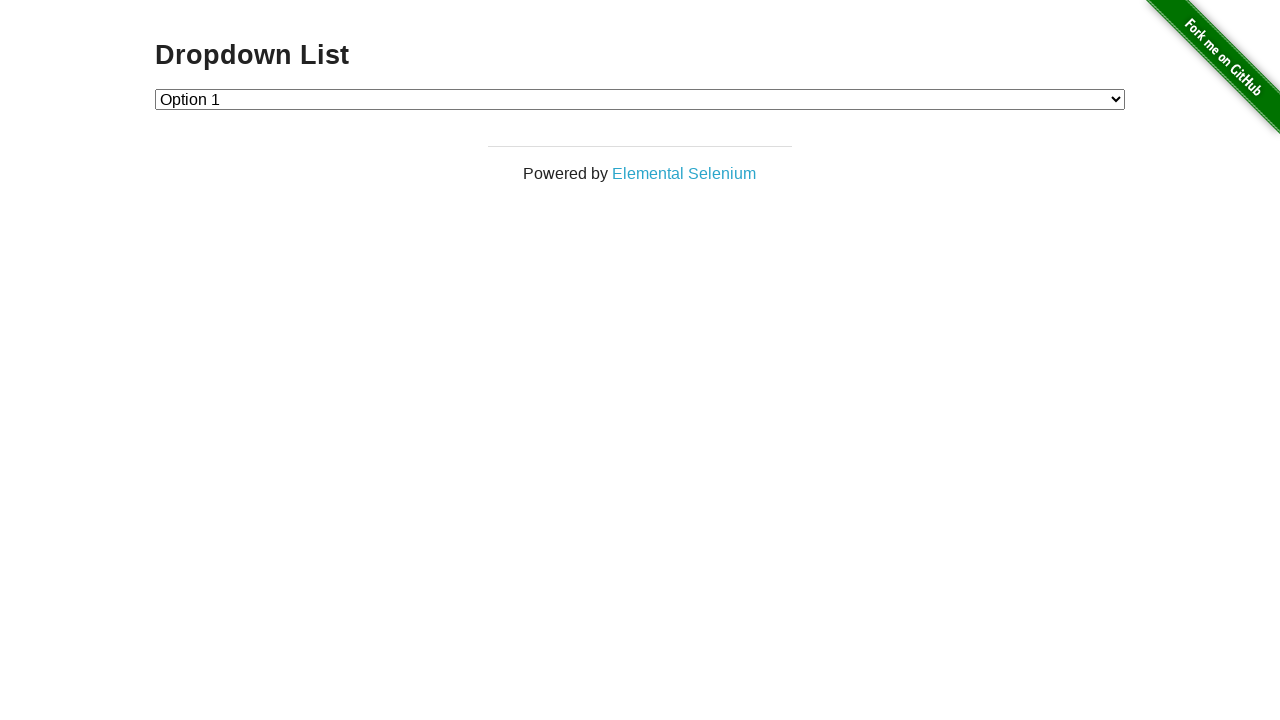